Tests that entering a long text string in the zip code field displays an error message

Starting URL: https://www.sharelane.com/cgi-bin/register.py

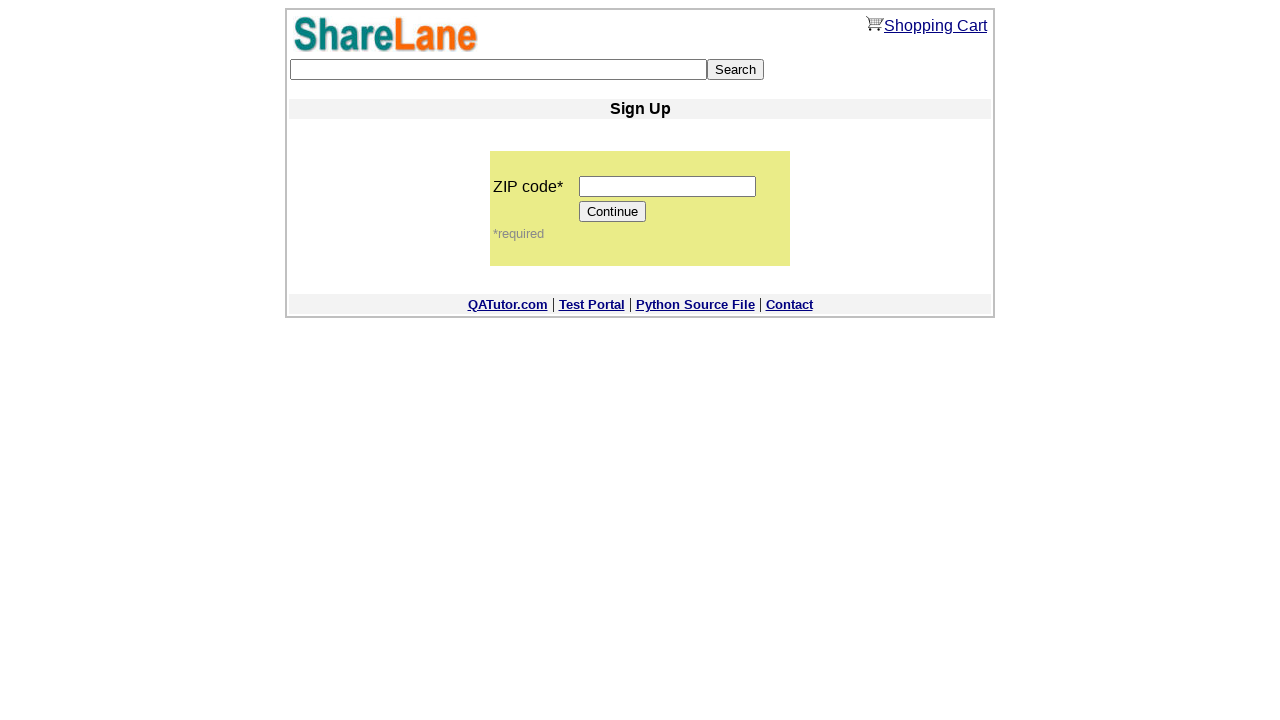

Filled zip code field with long invalid text string on input[name='zip_code']
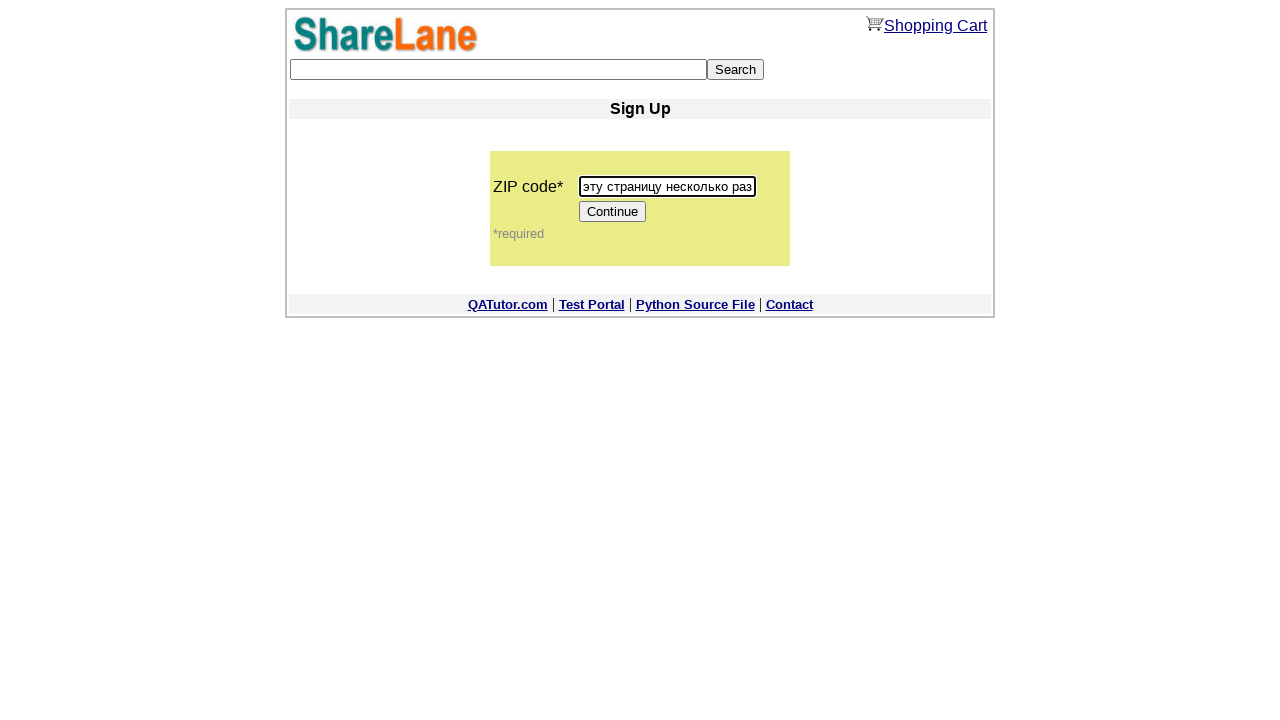

Clicked the Continue button at (613, 212) on [value='Continue']
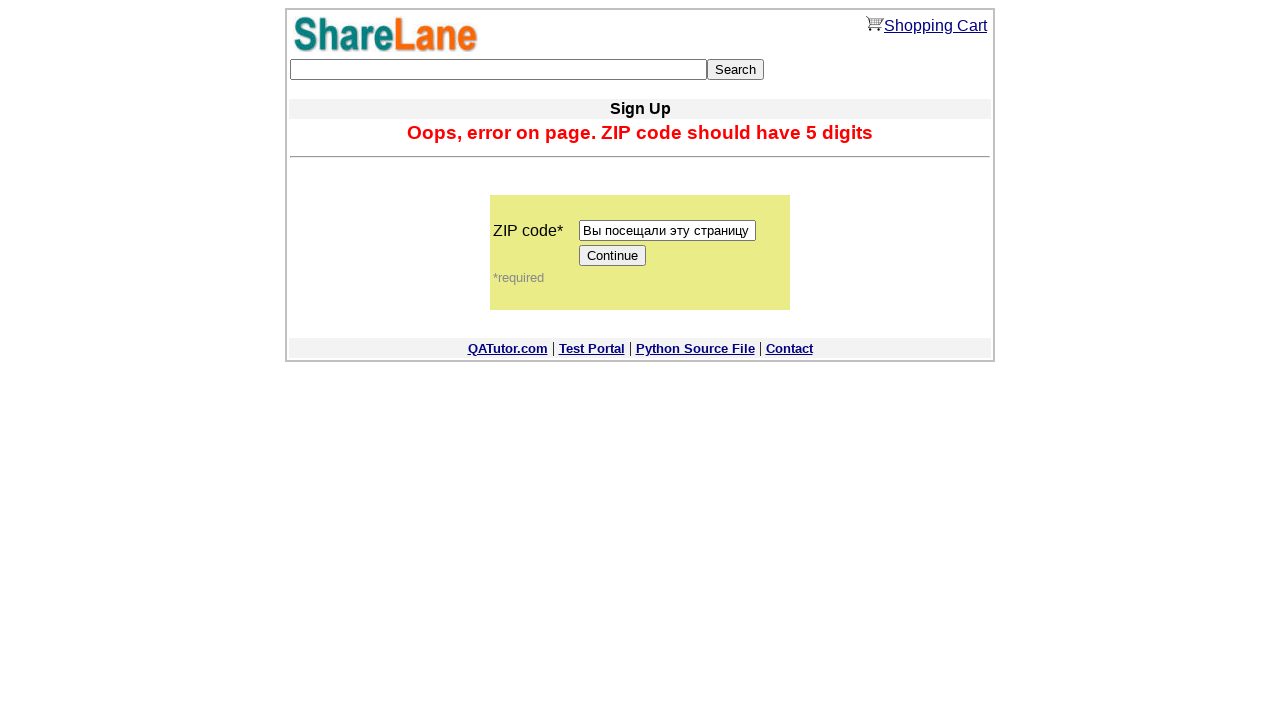

Error message displayed for invalid zip code
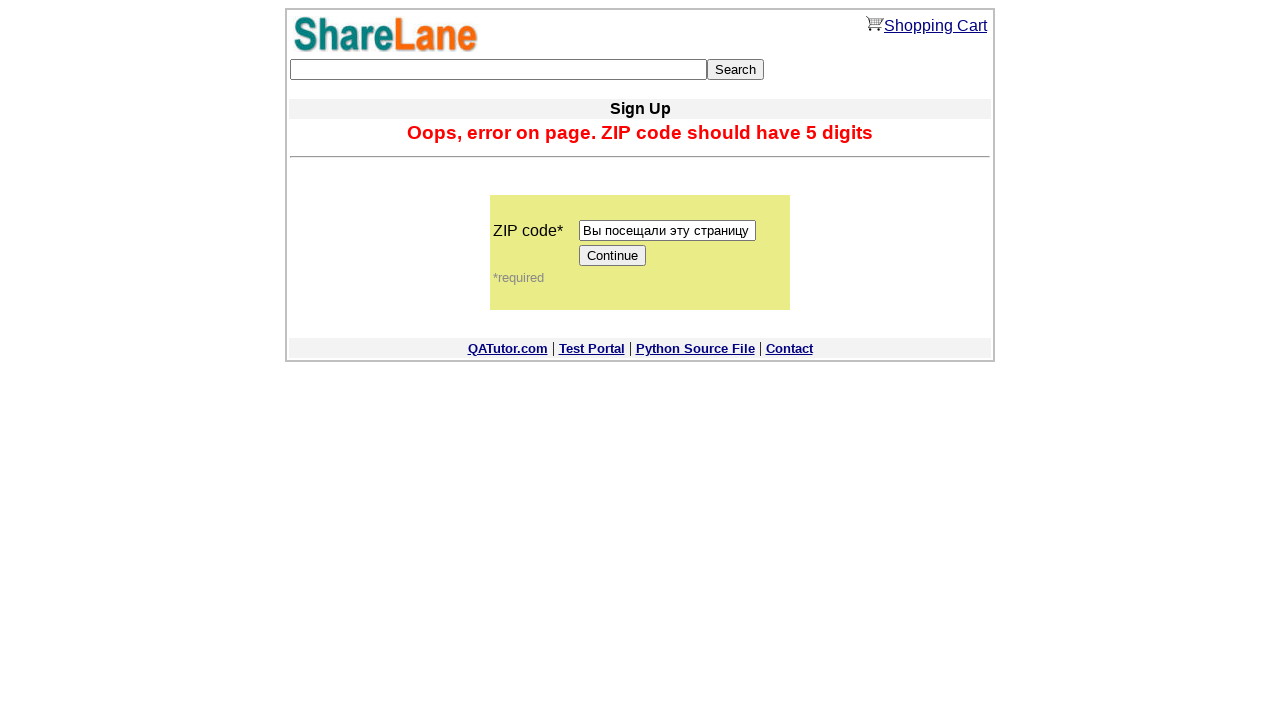

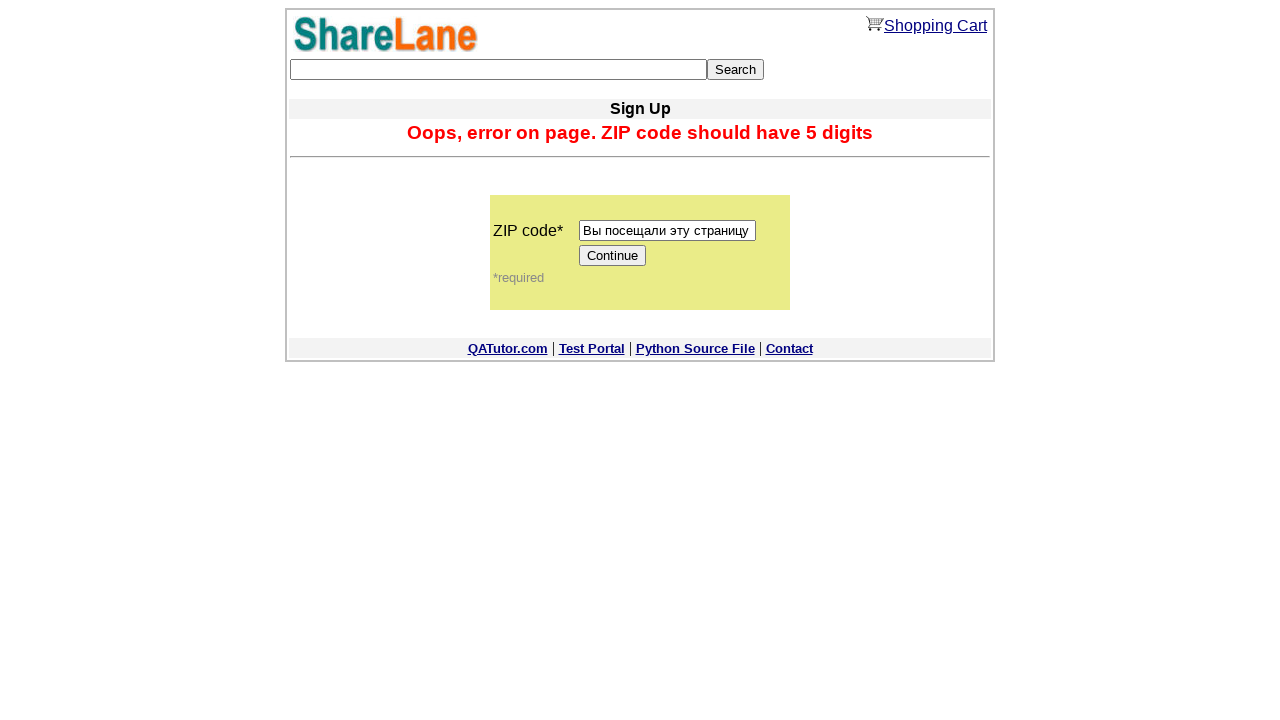